Tests that the todo counter displays the correct number of items as todos are added.

Starting URL: https://demo.playwright.dev/todomvc

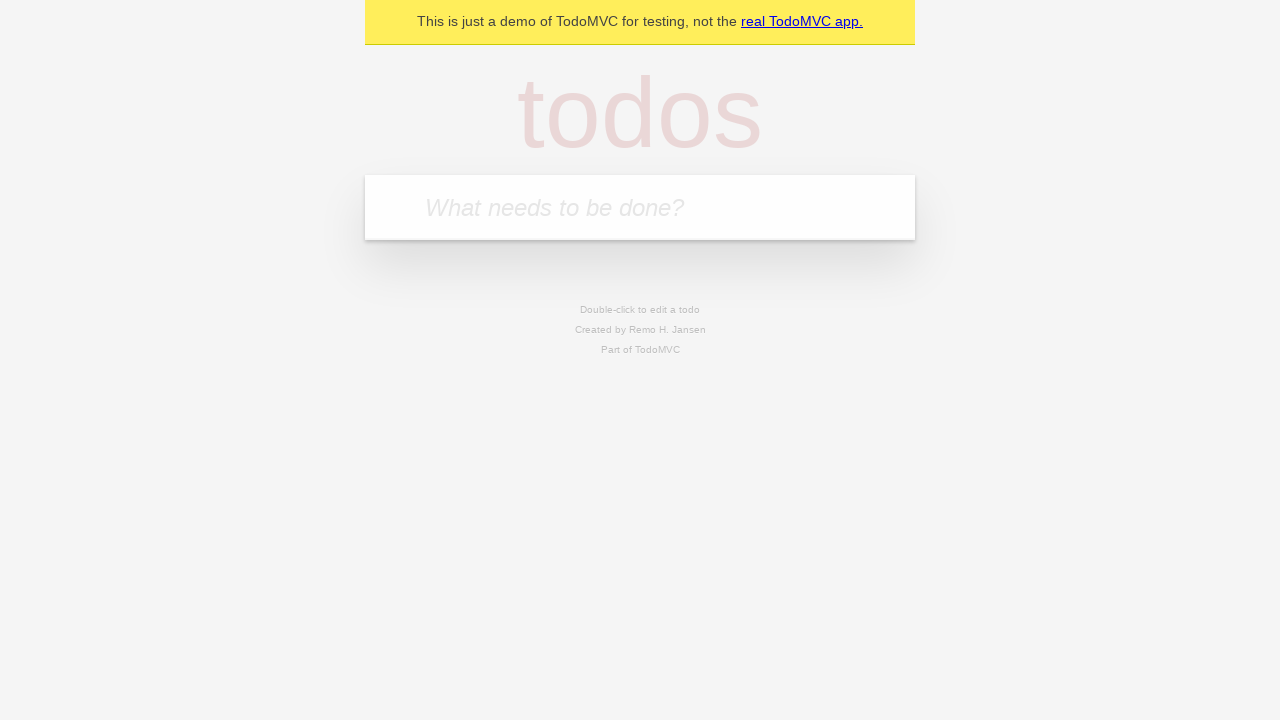

Filled todo input with 'buy some cheese' on internal:attr=[placeholder="What needs to be done?"i]
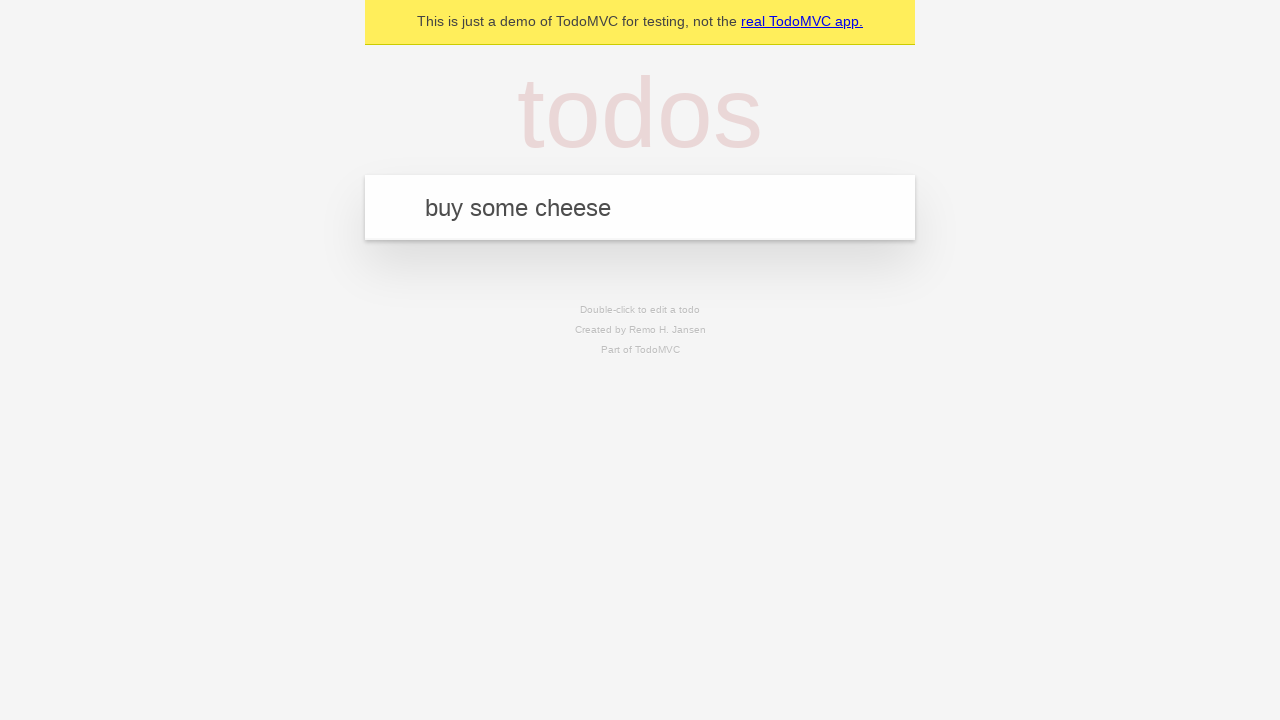

Pressed Enter to add first todo on internal:attr=[placeholder="What needs to be done?"i]
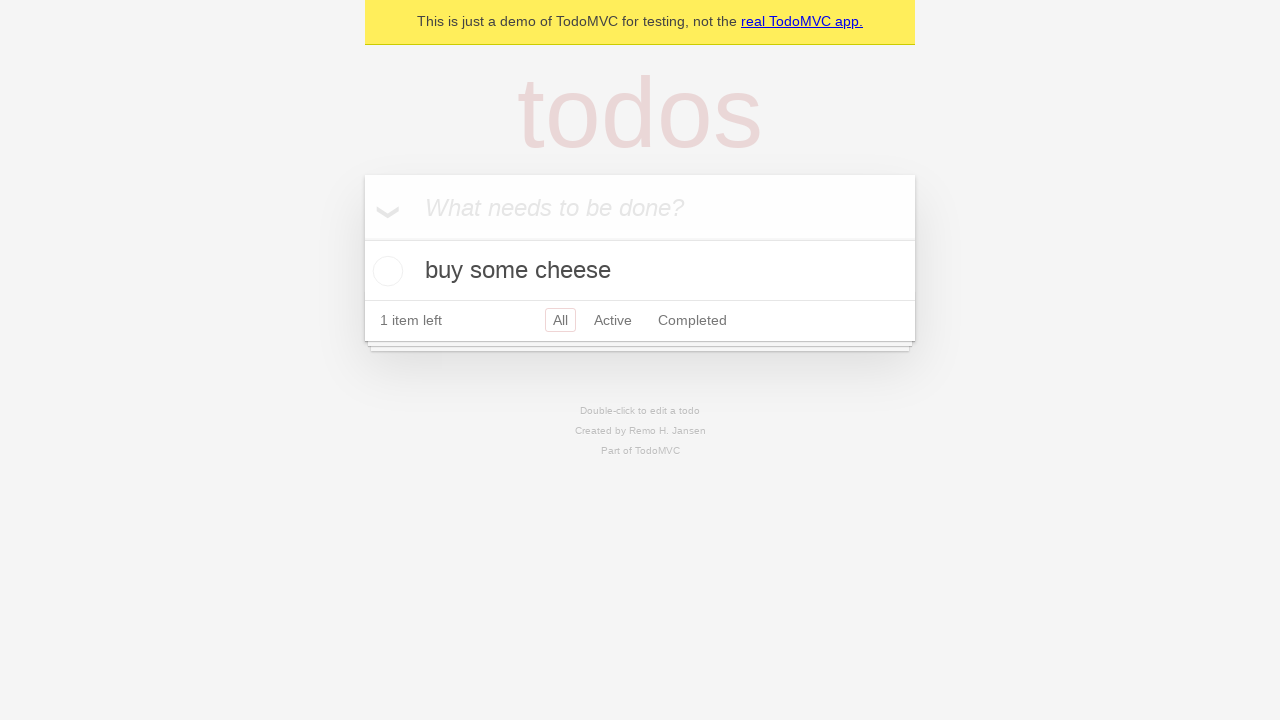

Todo counter element appeared
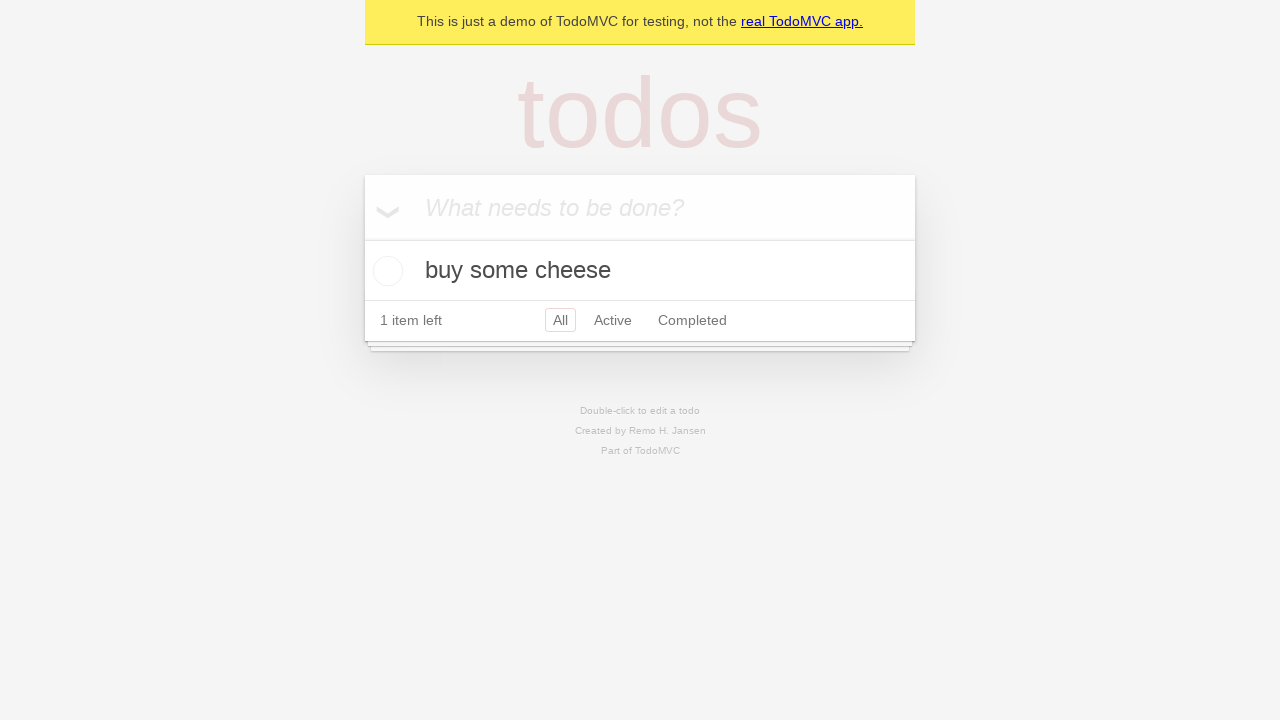

Filled todo input with 'feed the cat' on internal:attr=[placeholder="What needs to be done?"i]
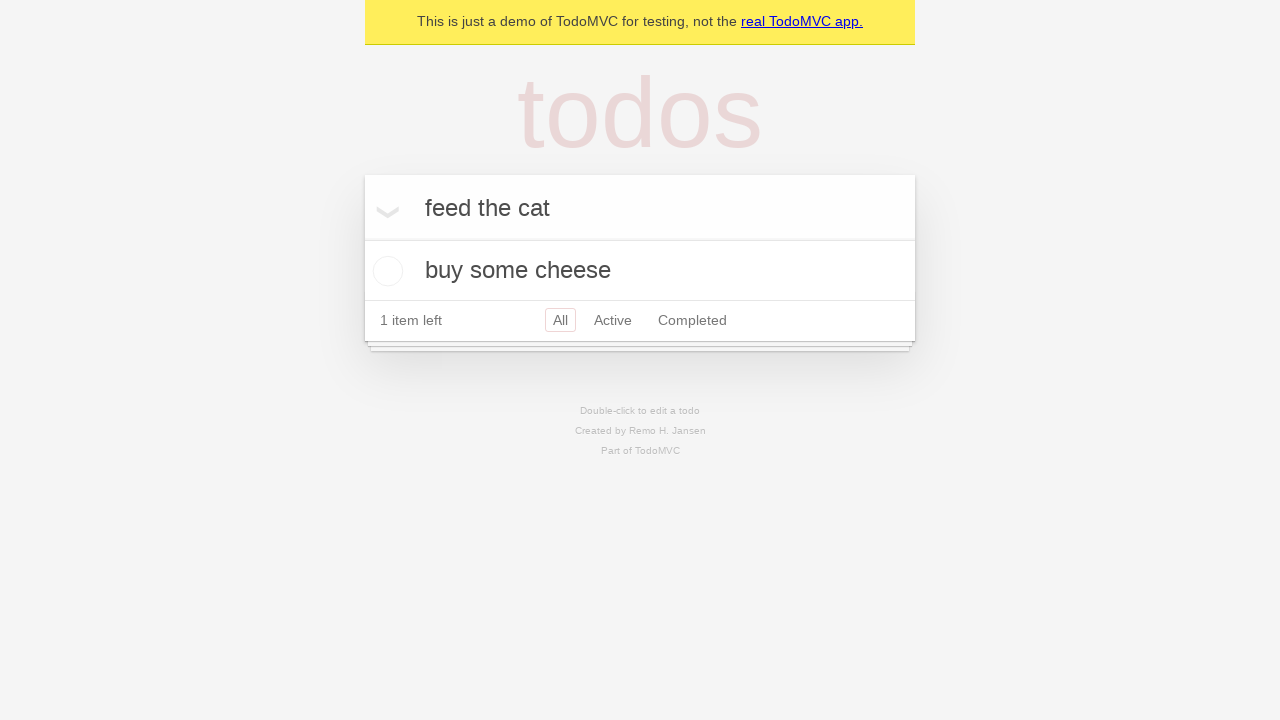

Pressed Enter to add second todo on internal:attr=[placeholder="What needs to be done?"i]
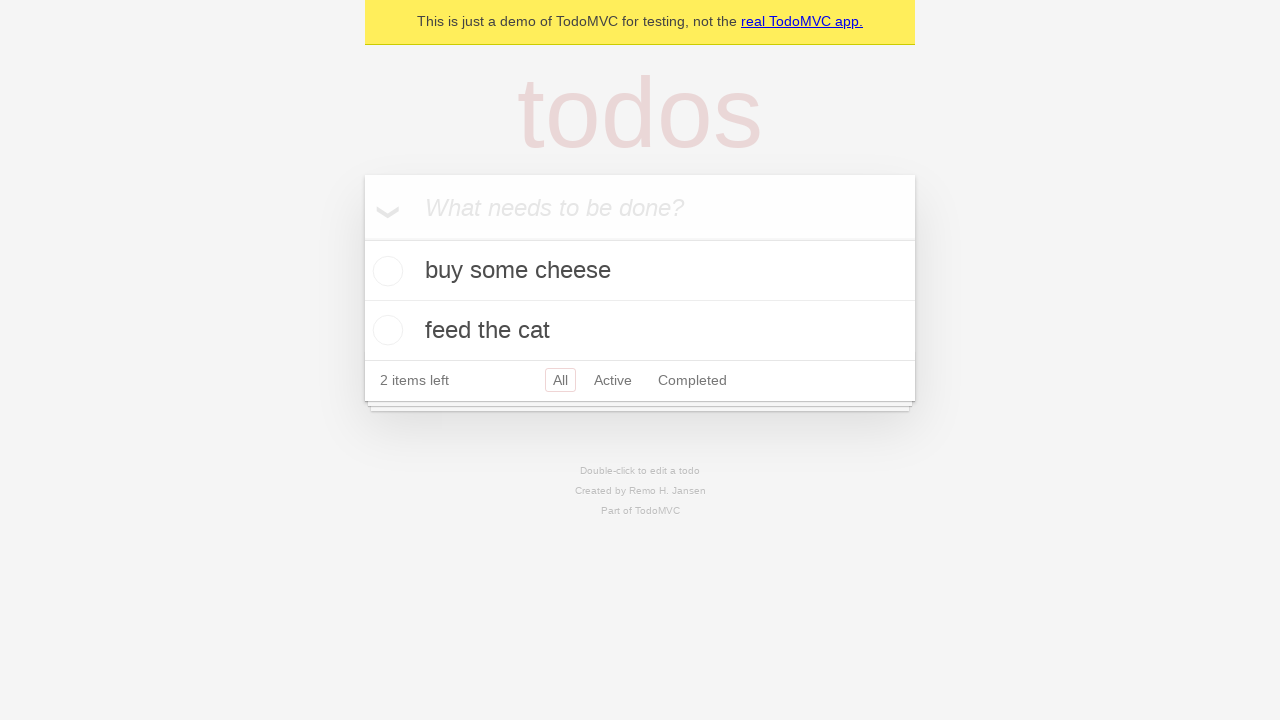

Counter updated to show 2 items
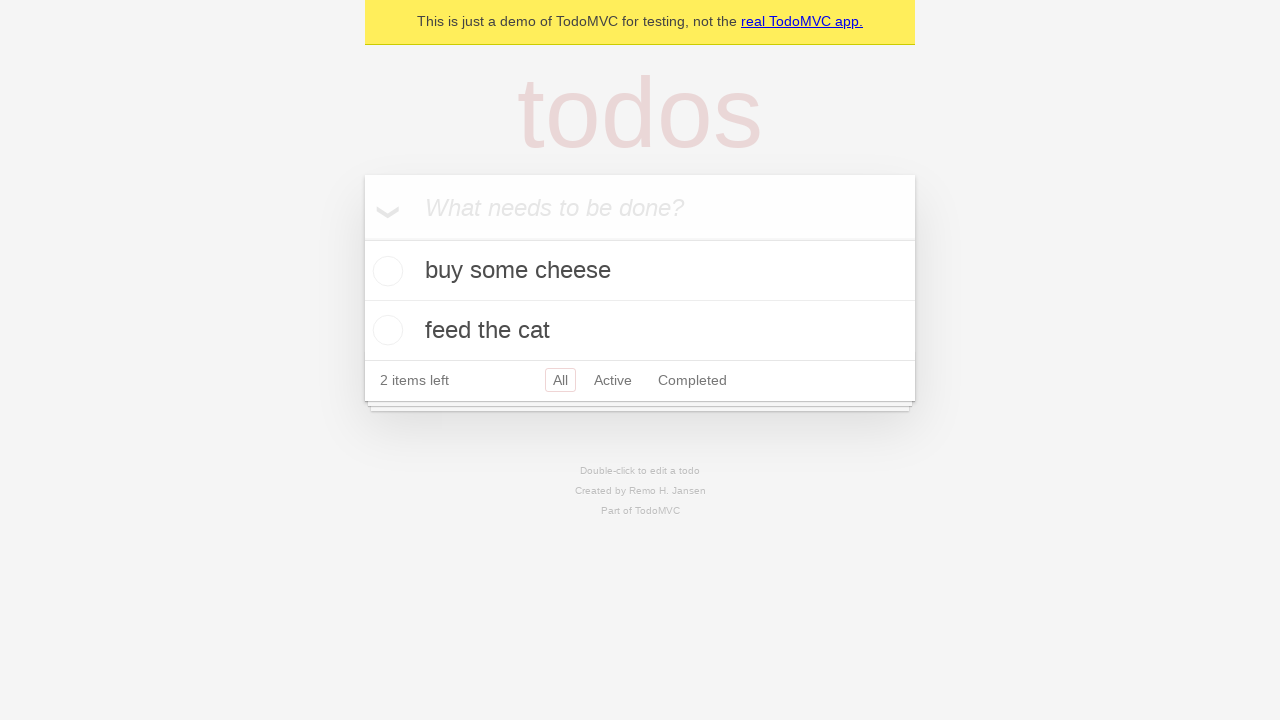

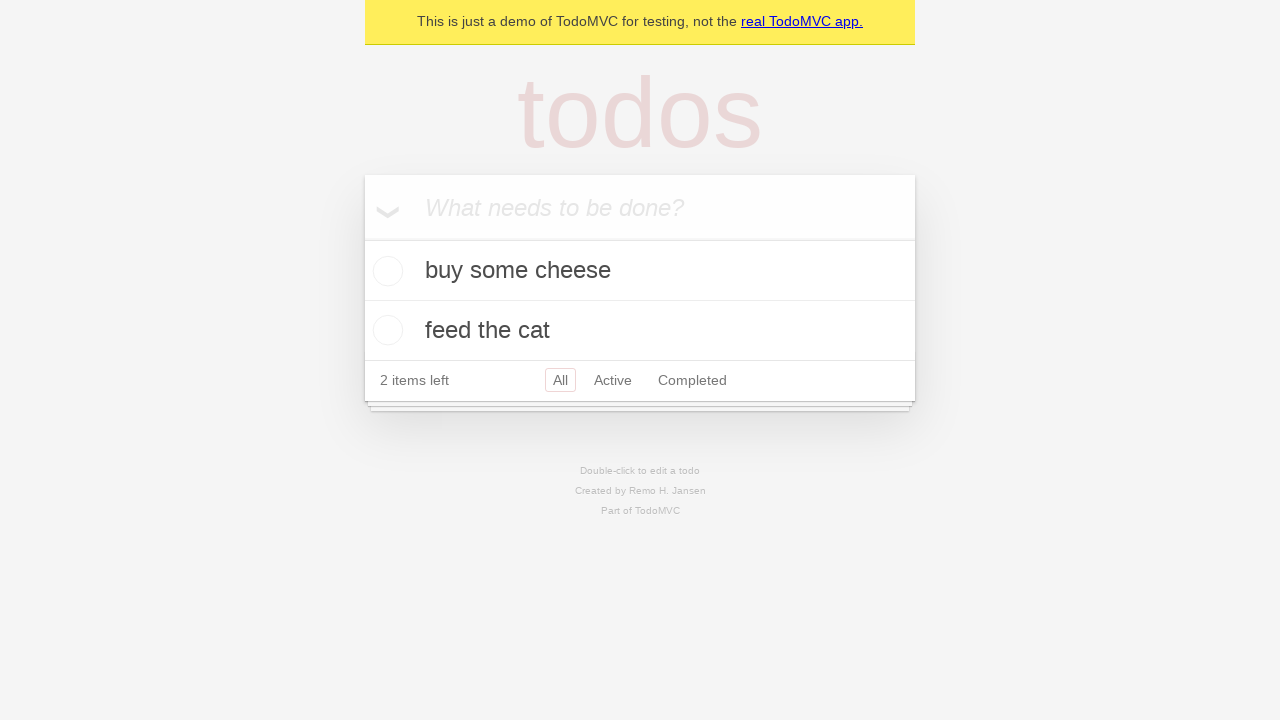